Tests dropdown selection functionality by selecting options from single and multiple select elements using different selection methods

Starting URL: https://demoqa.com/select-menu

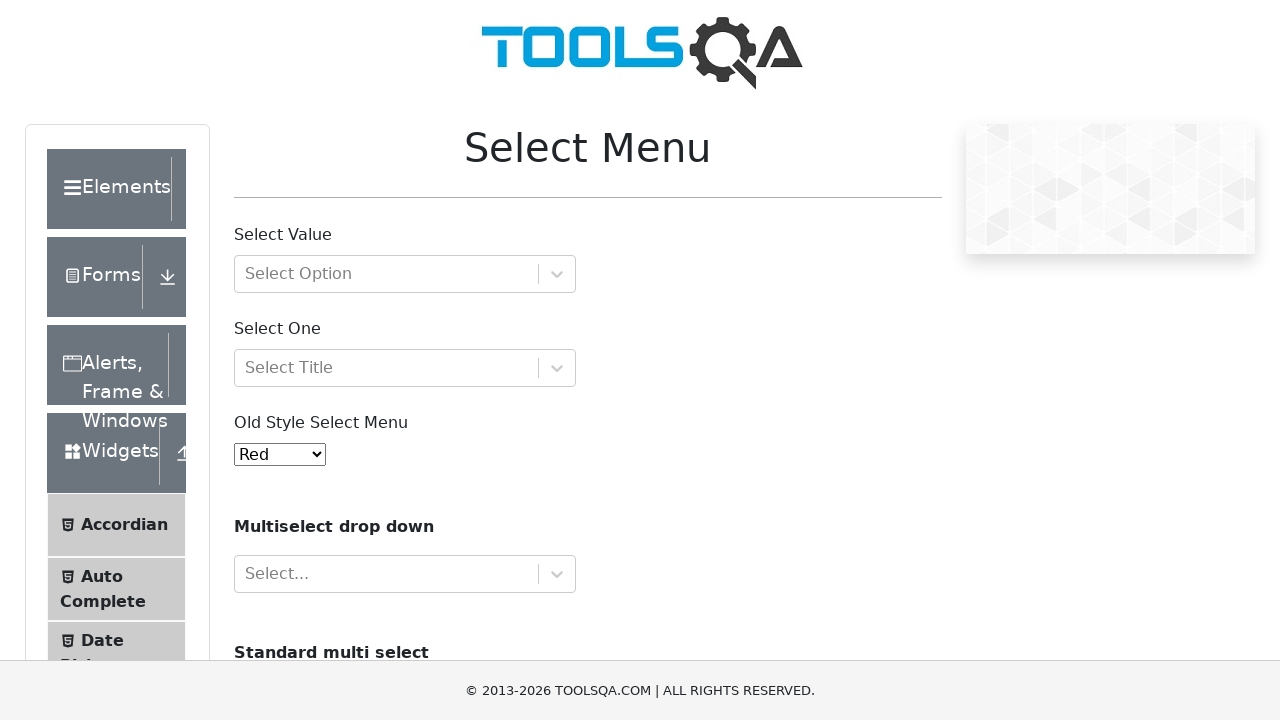

Located first dropdown element with id 'oldSelectMenu'
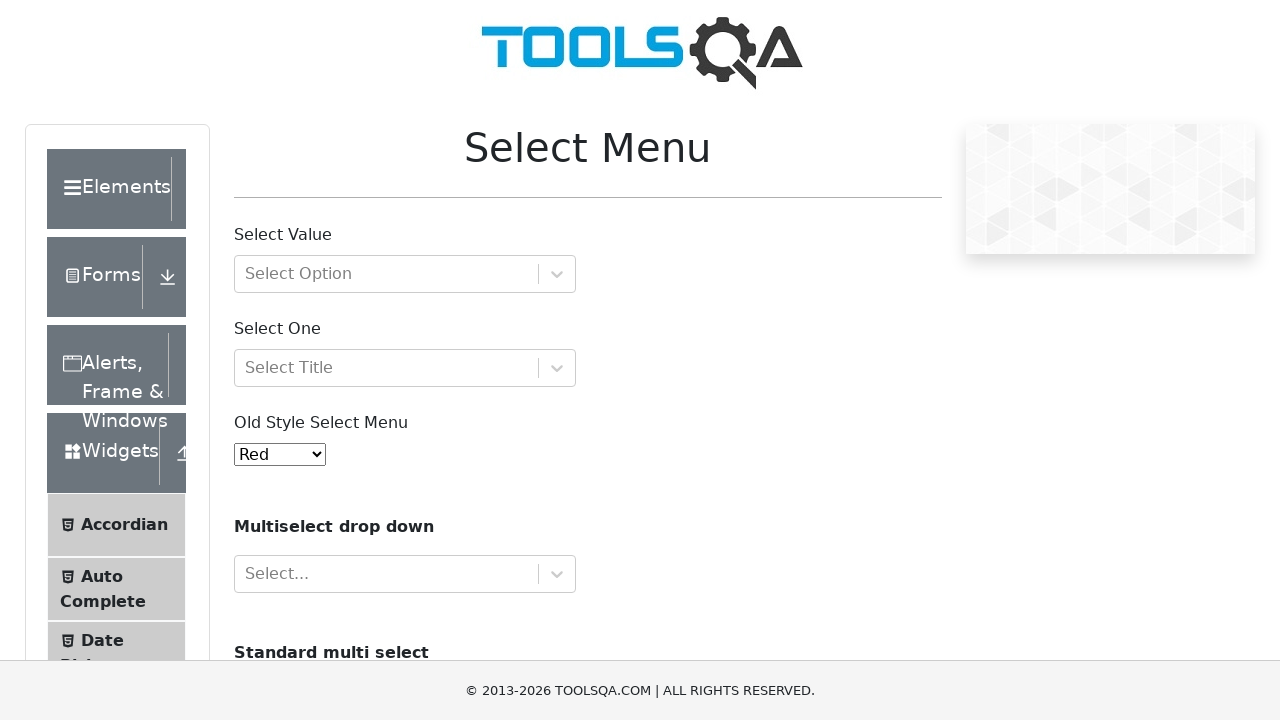

Selected option with value '4' from first dropdown on xpath=//*[@id='oldSelectMenu']
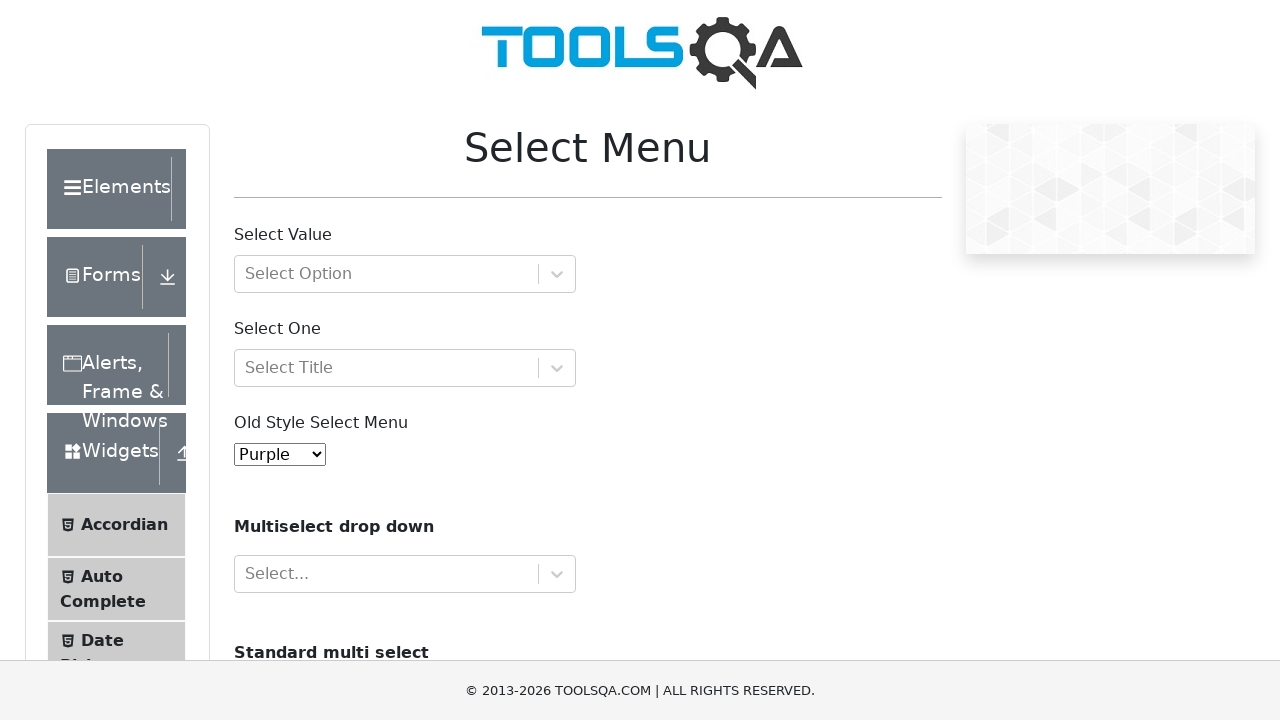

Selected option labeled 'Purple' from first dropdown on xpath=//*[@id='oldSelectMenu']
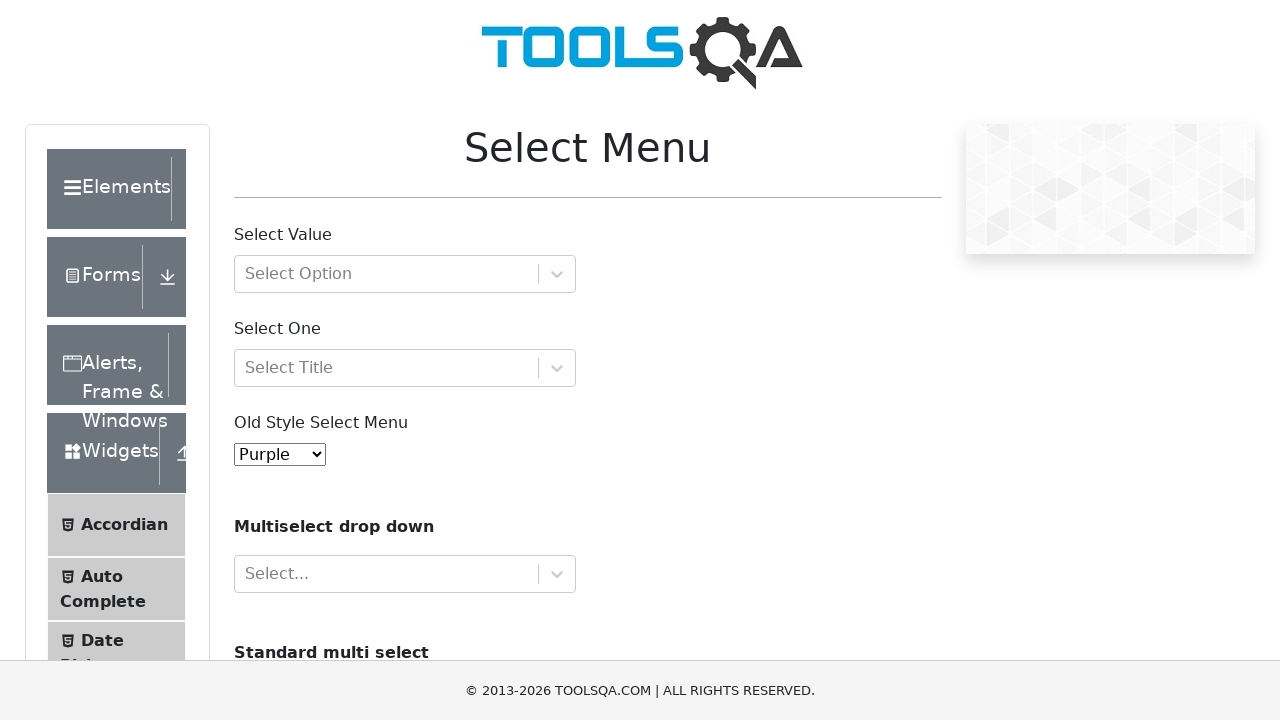

Located second dropdown element with id 'cars'
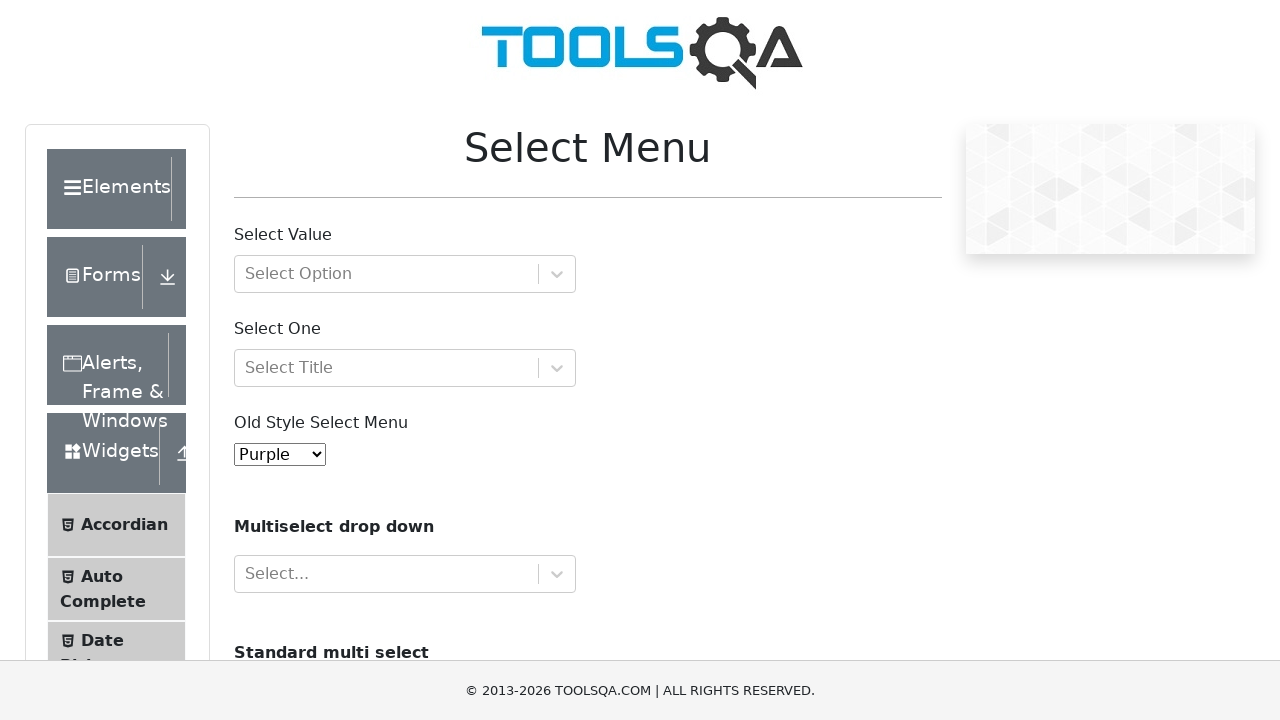

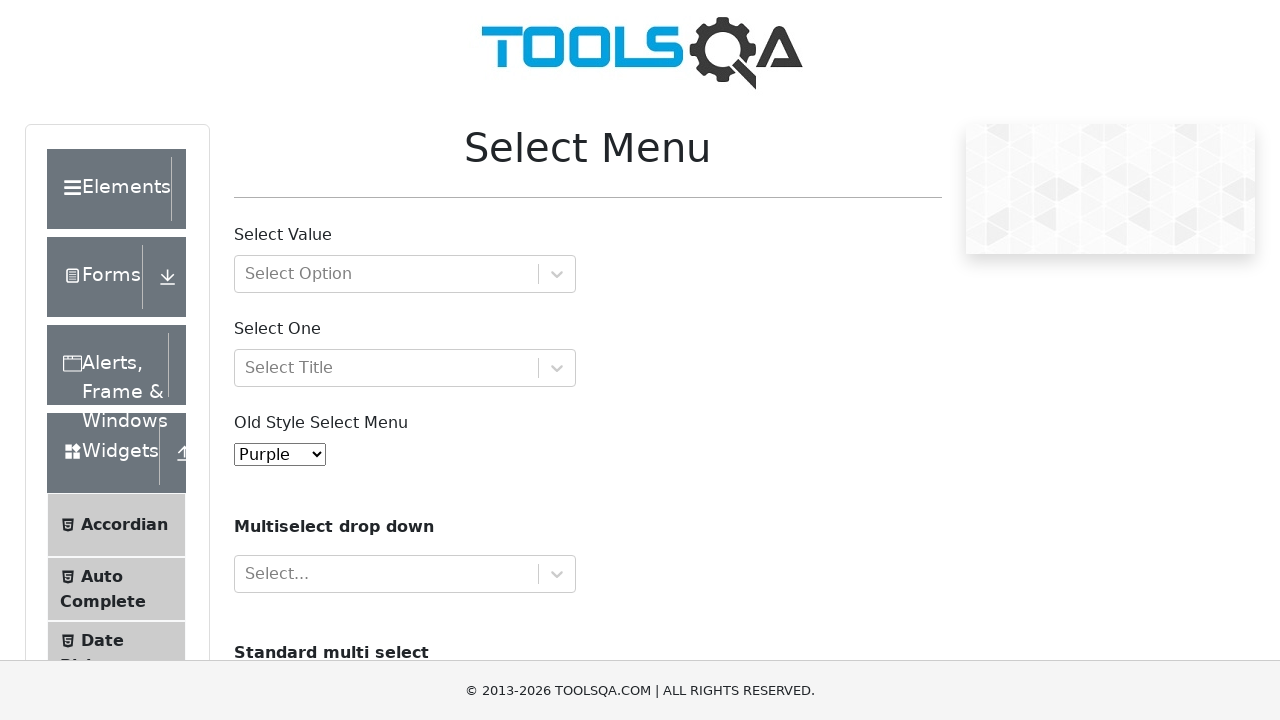